Tests drag and drop functionality by dragging an element from source to target on the jQuery UI droppable demo

Starting URL: http://jqueryui.com/droppable/

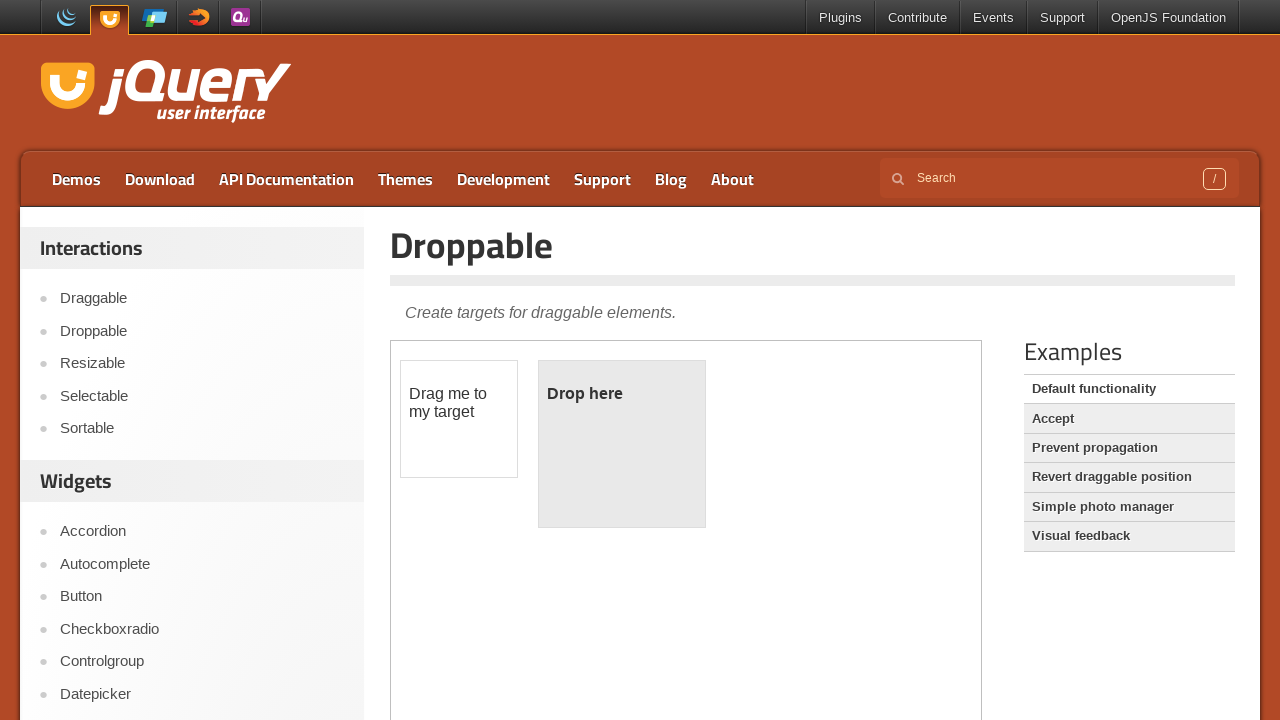

Located iframe containing droppable demo elements
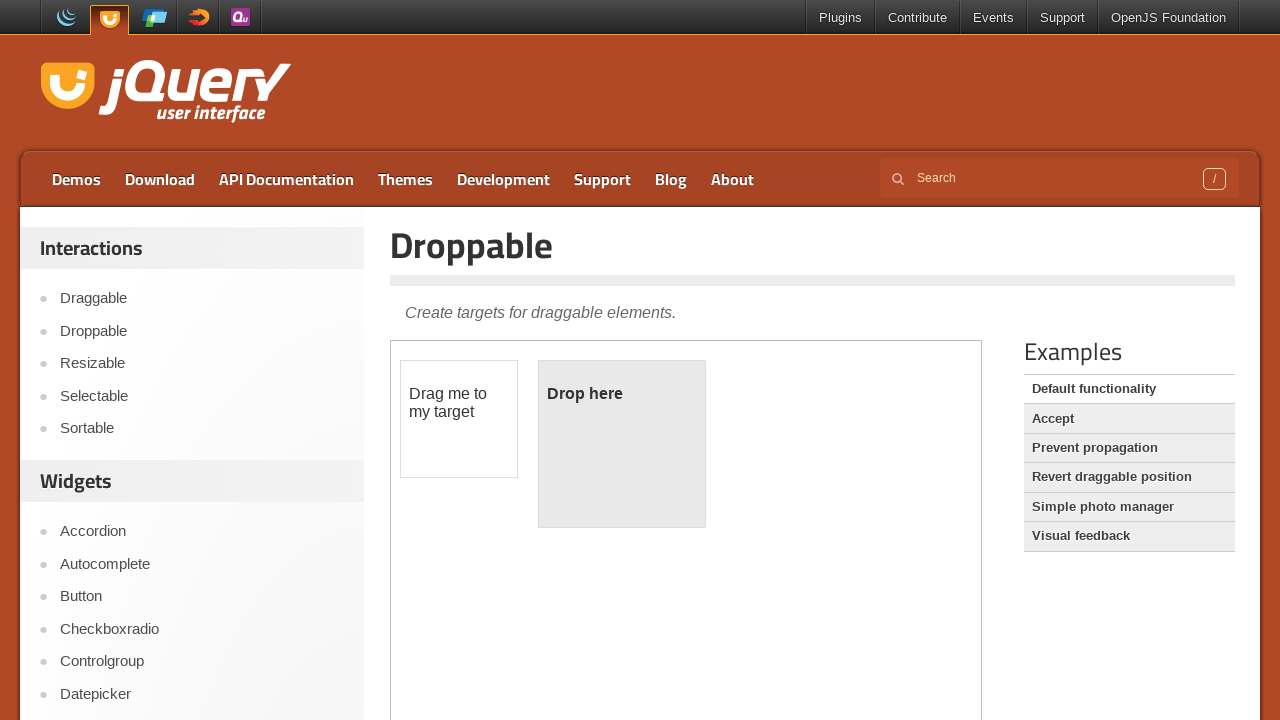

Located source draggable element with id 'draggable'
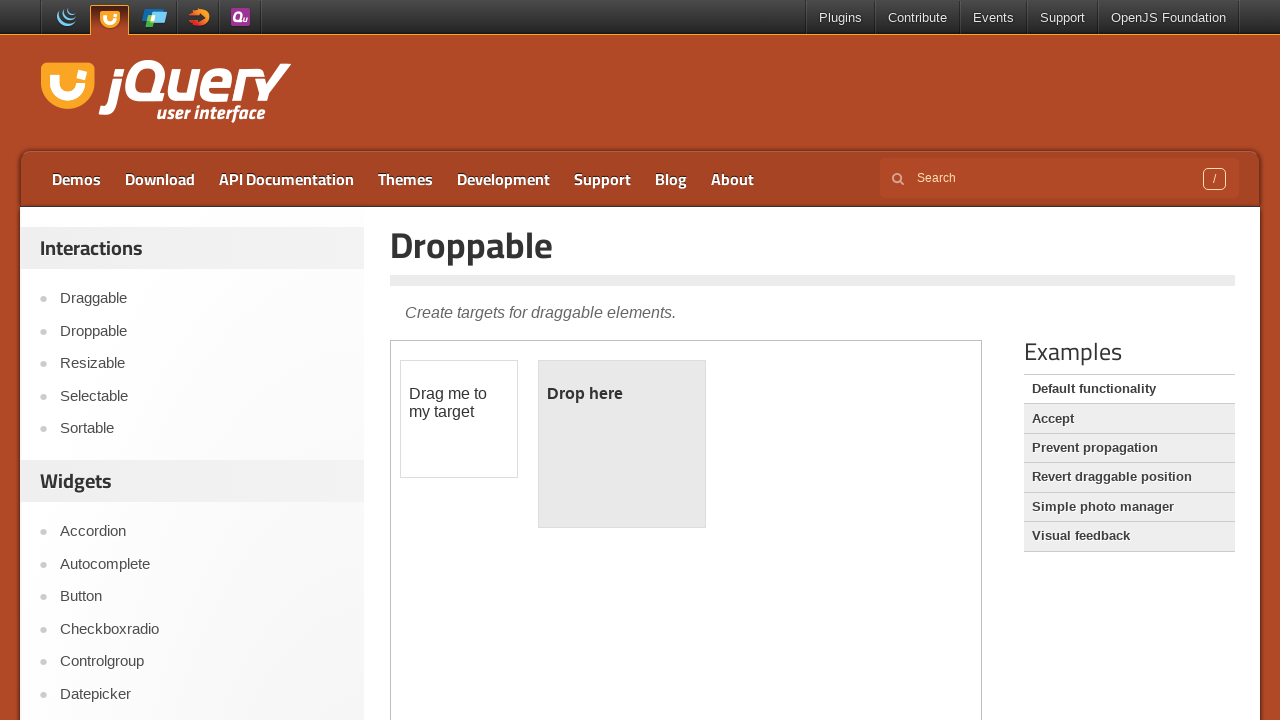

Located target droppable element with id 'droppable'
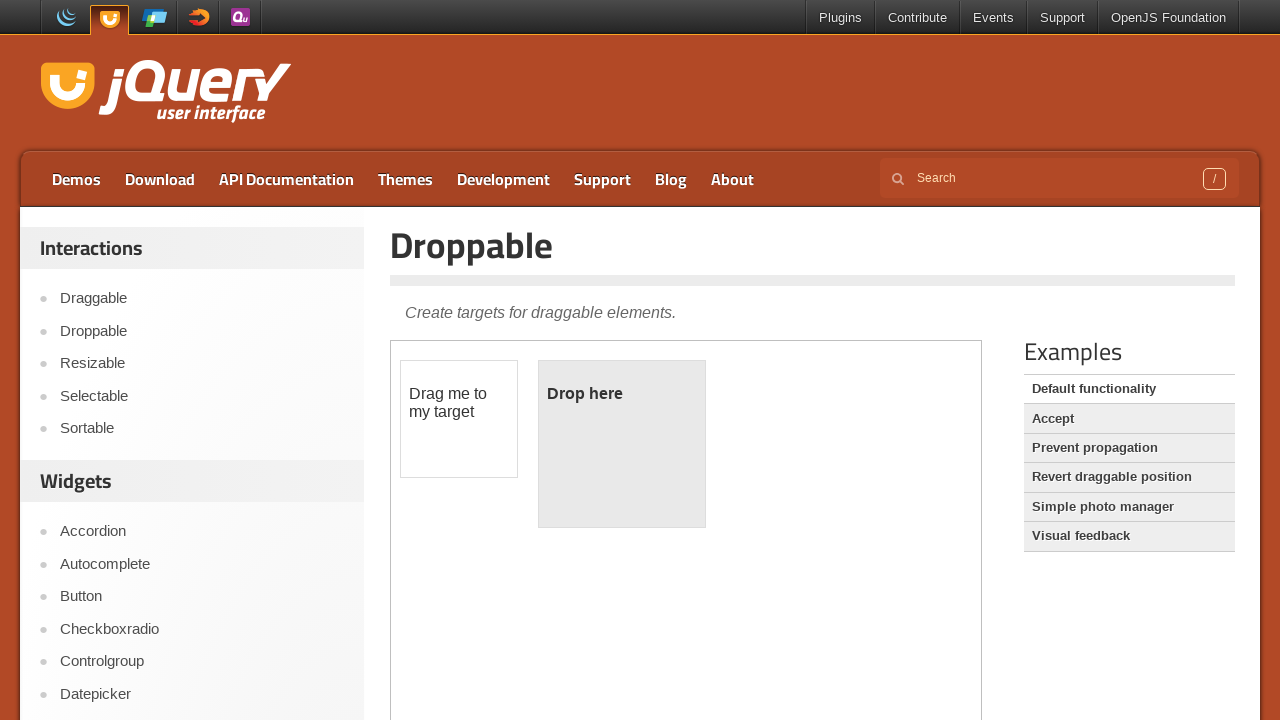

Successfully dragged element from source to target at (622, 444)
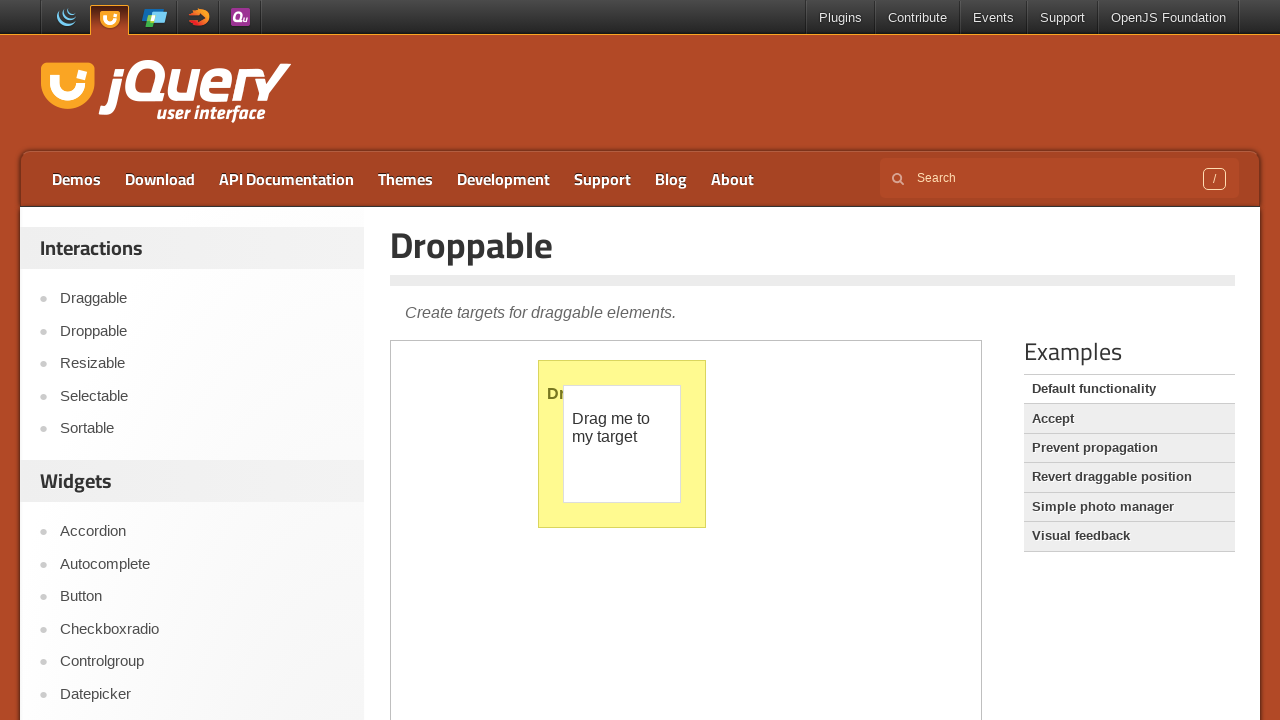

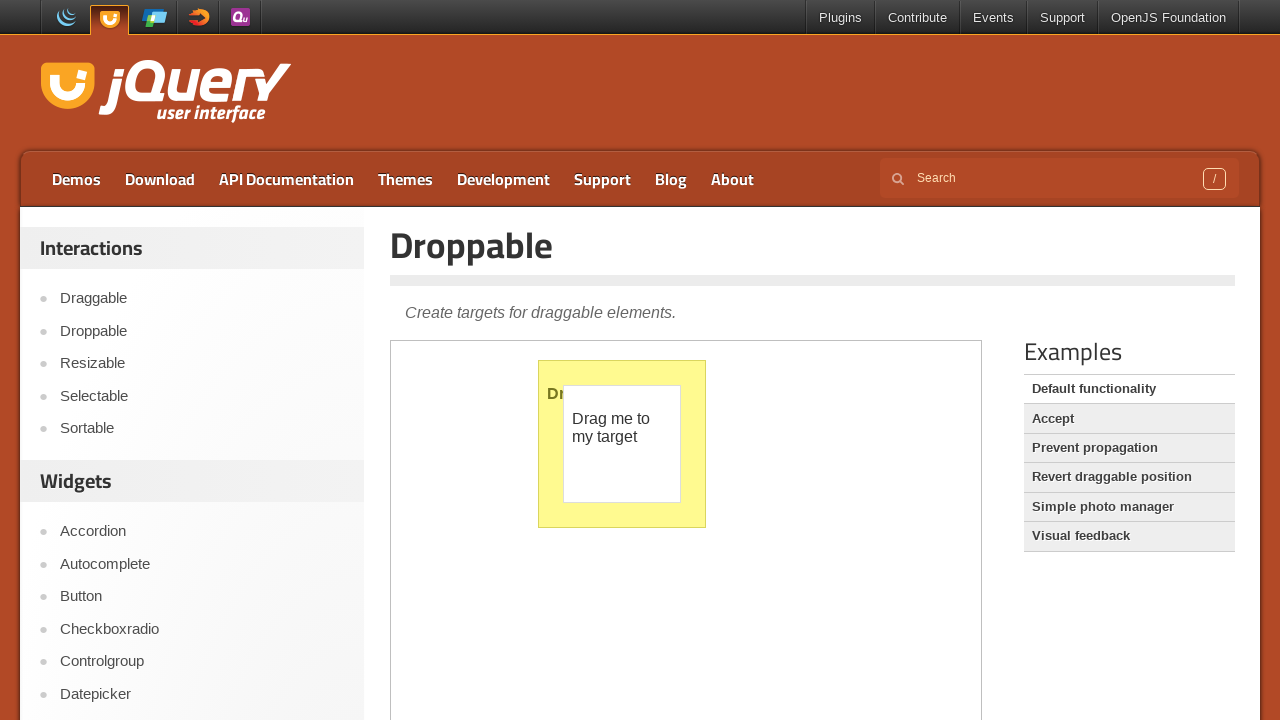